Tests JavaScript confirm alert handling by clicking a button that triggers a confirm dialog and accepting the alert

Starting URL: https://demoqa.com/alerts

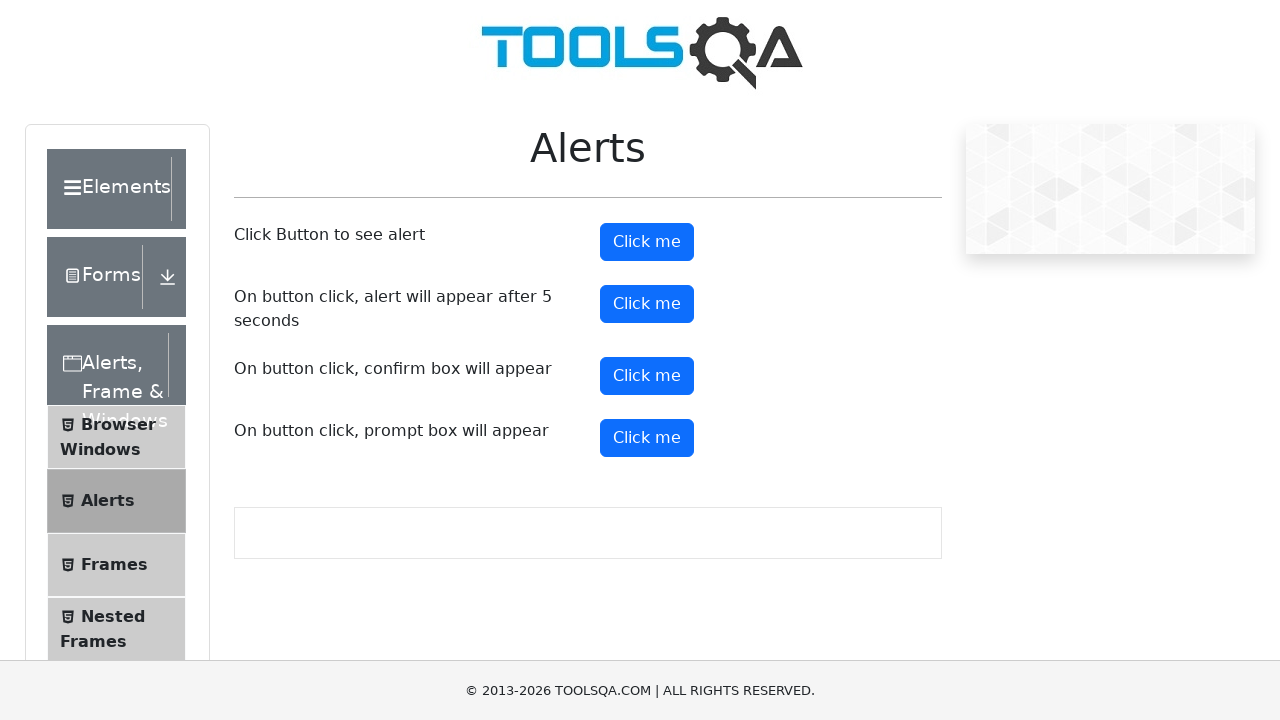

Set up dialog handler to accept confirm dialogs
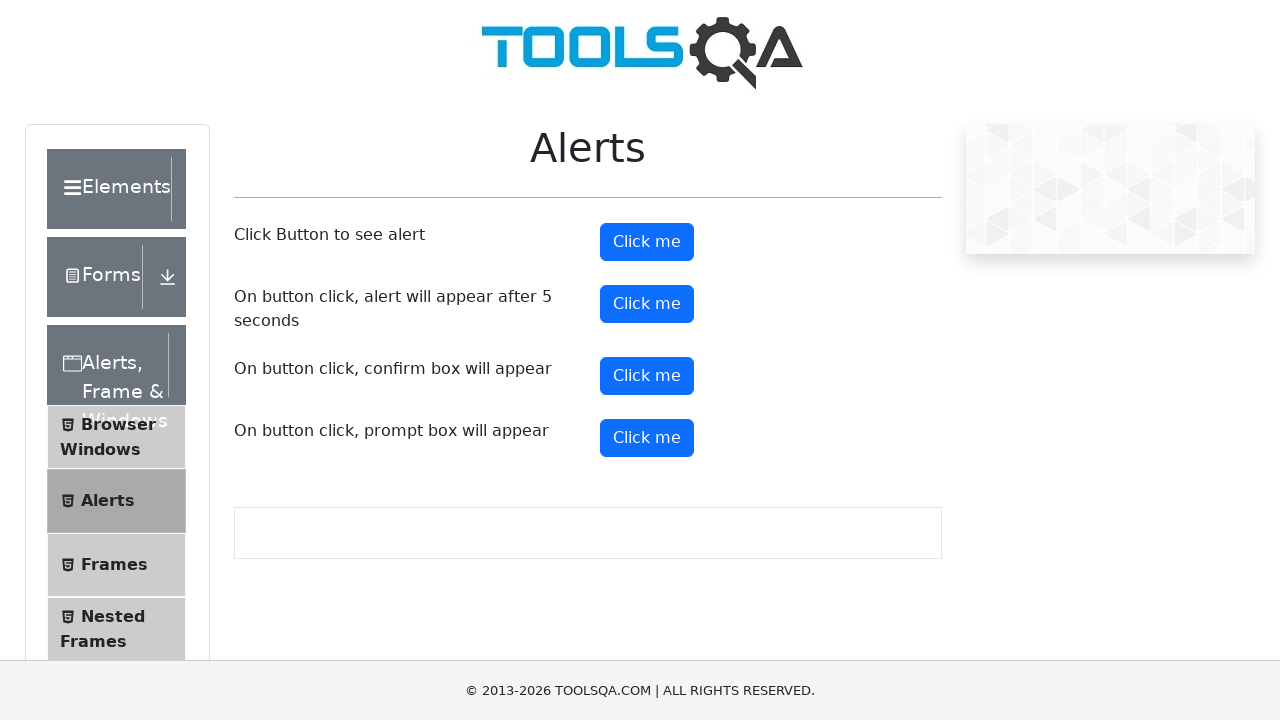

Clicked confirm button to trigger the alert dialog at (647, 376) on #confirmButton
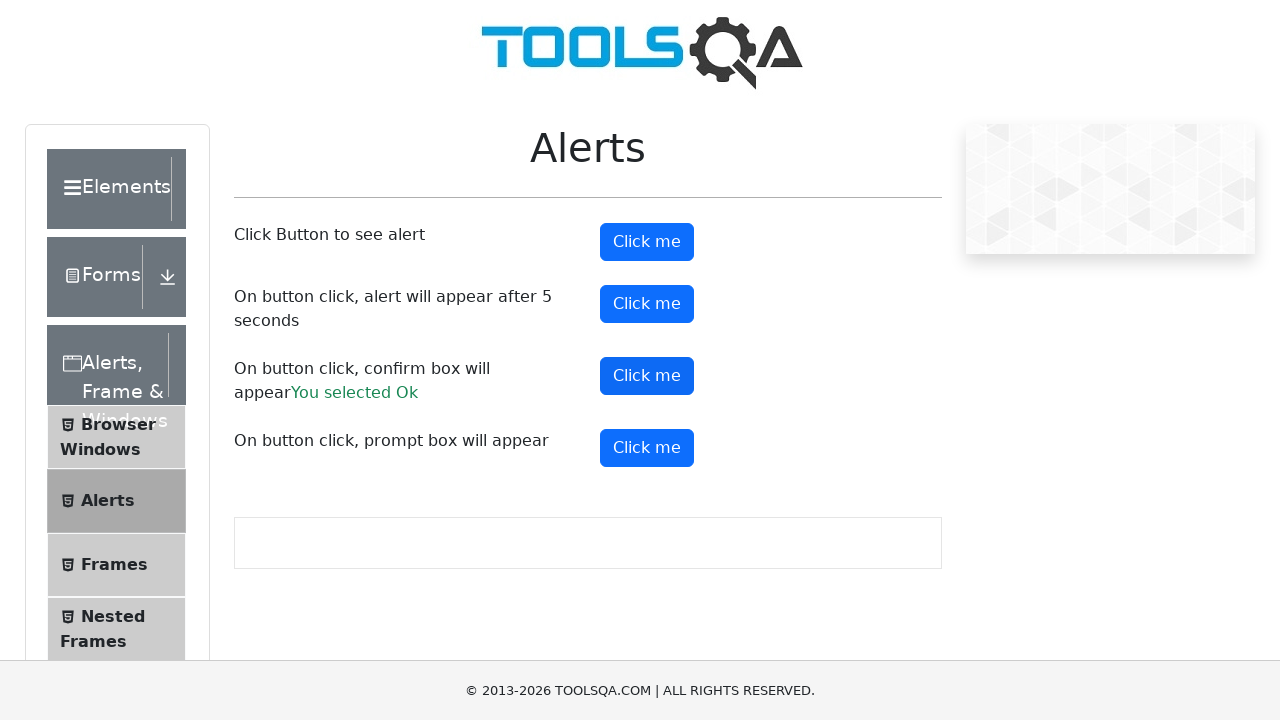

Waited for dialog to be handled
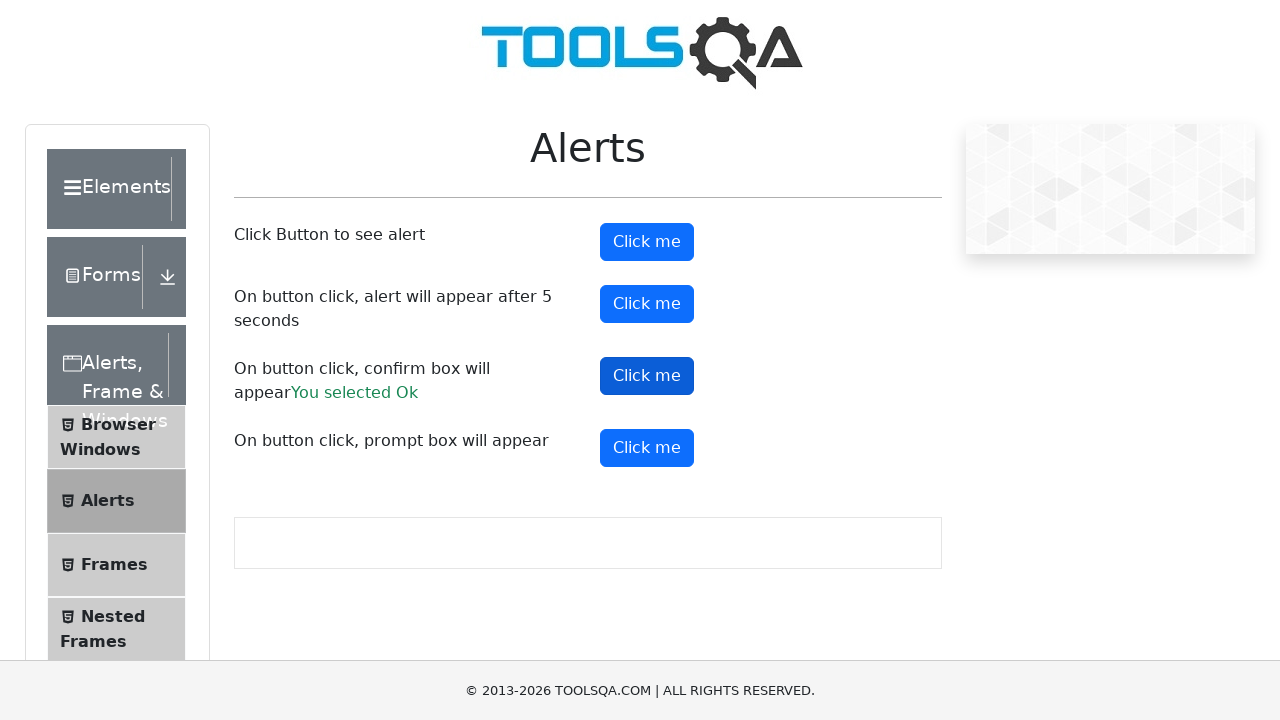

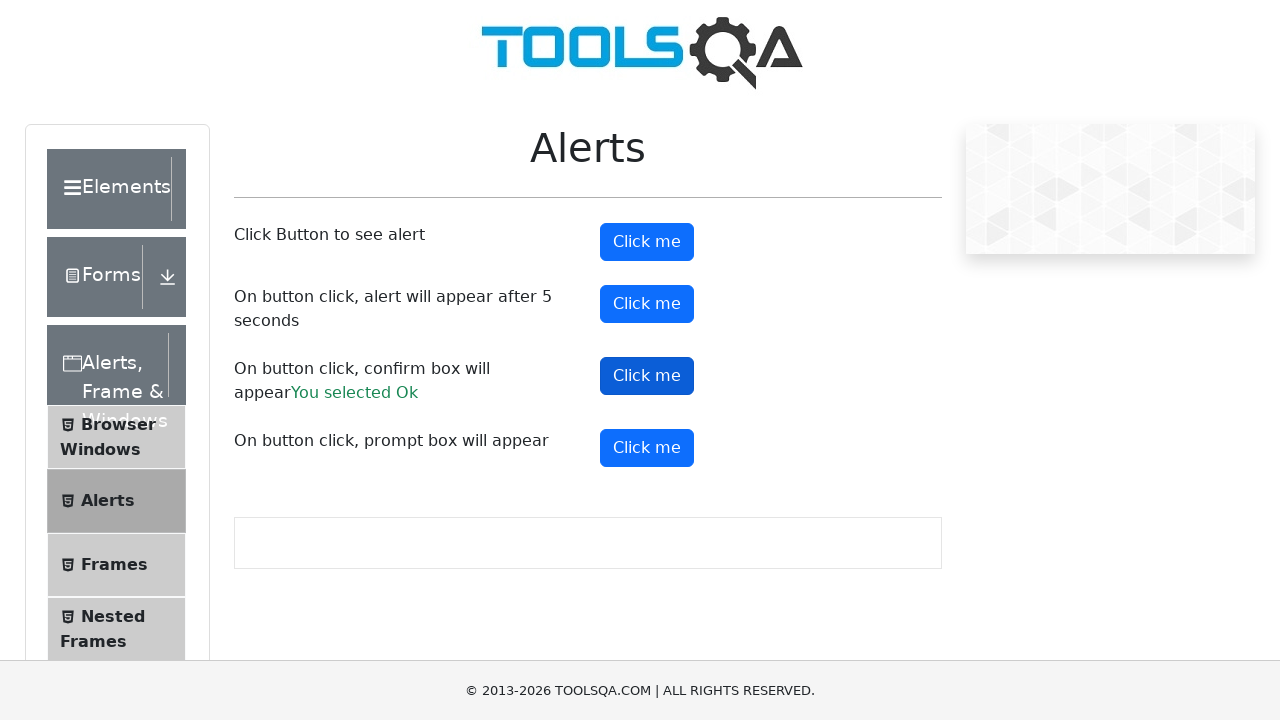